Tests clicking on dynamic button element using XPath selectors

Starting URL: https://demoqa.com/buttons

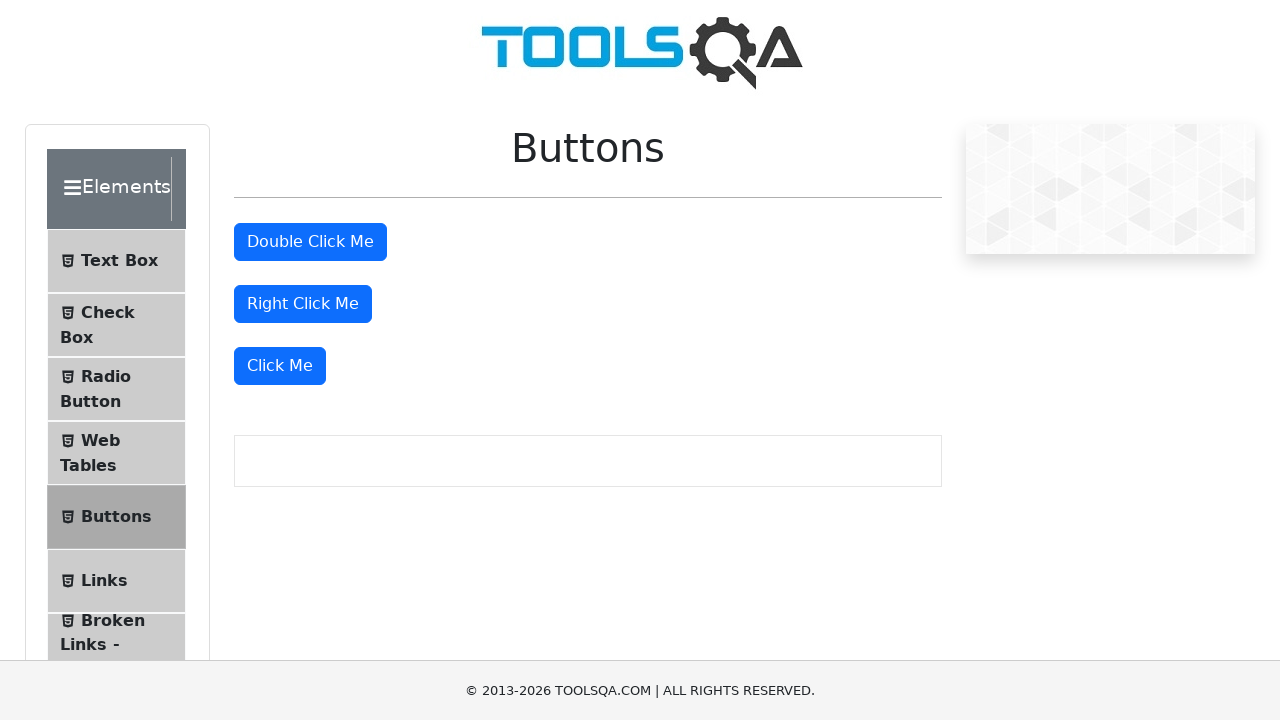

Clicked dynamic button element using XPath selector at (280, 366) on xpath=//div[last()]/button
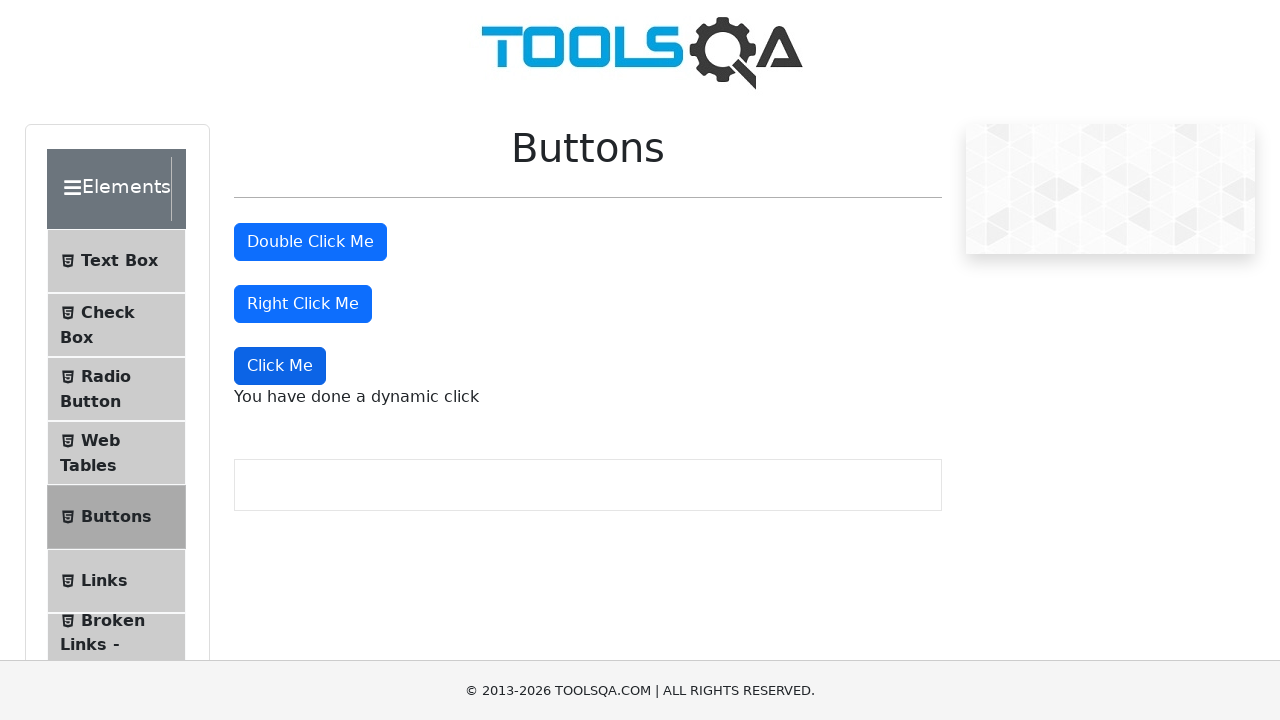

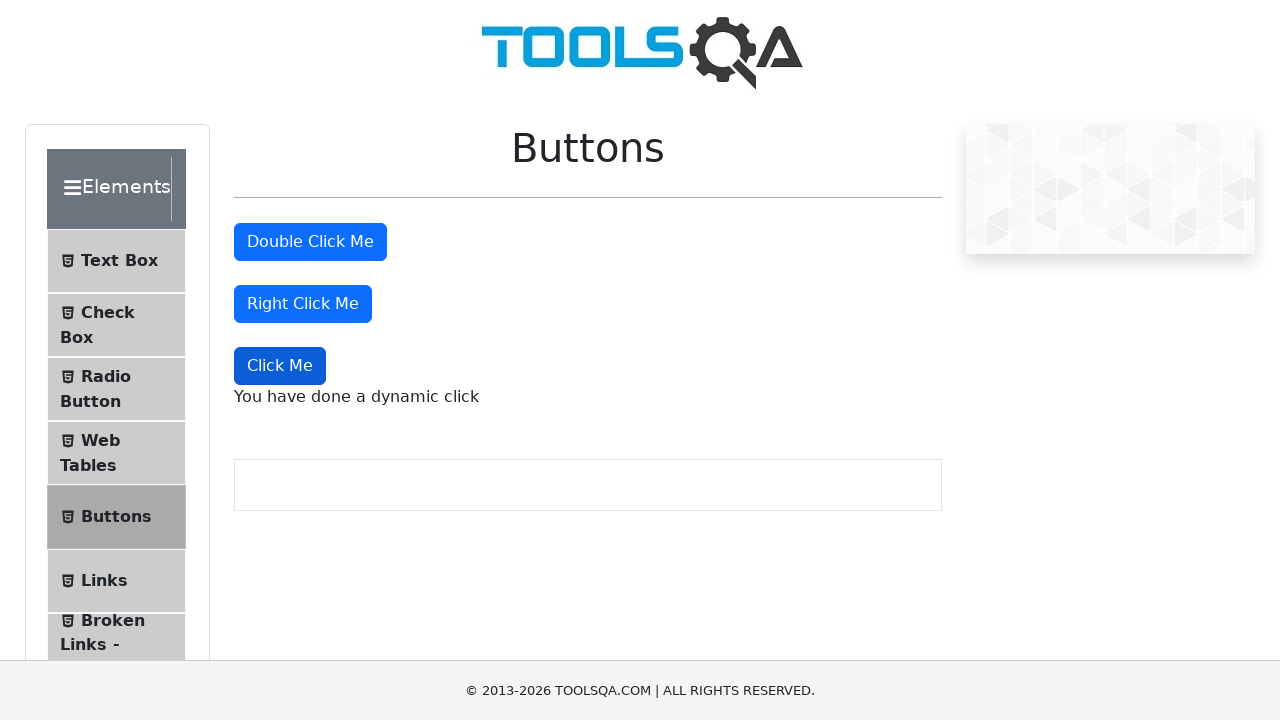